Demonstrates browser tab handling by opening Apple's website, creating a new tab to navigate to Samsung's website, and then switching back to the original Apple tab.

Starting URL: https://www.apple.com/in/

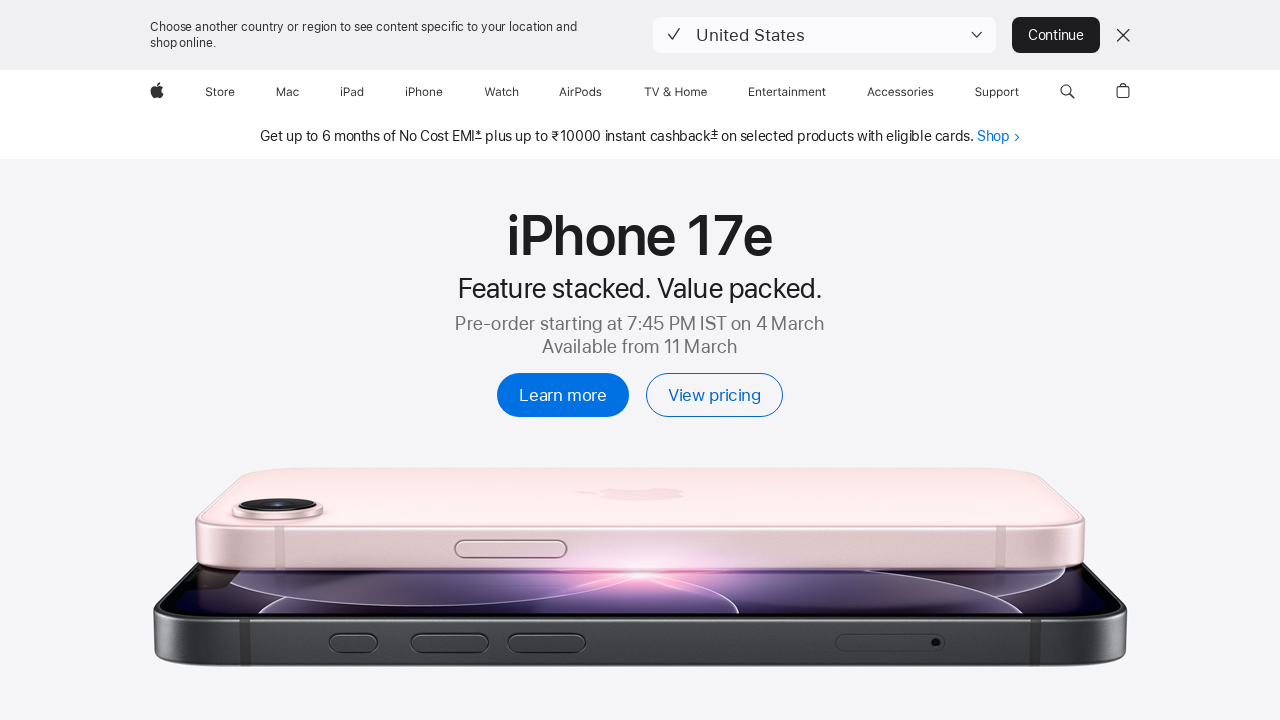

Stored original Apple page reference
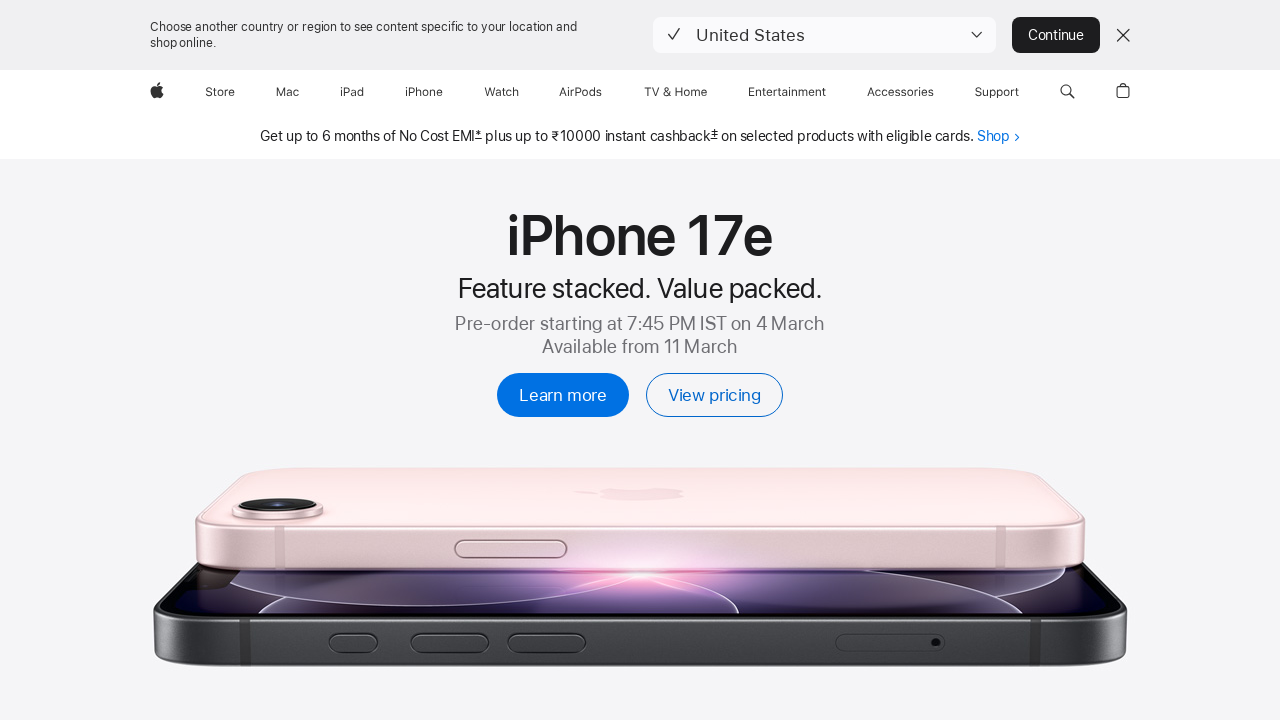

Opened a new browser tab
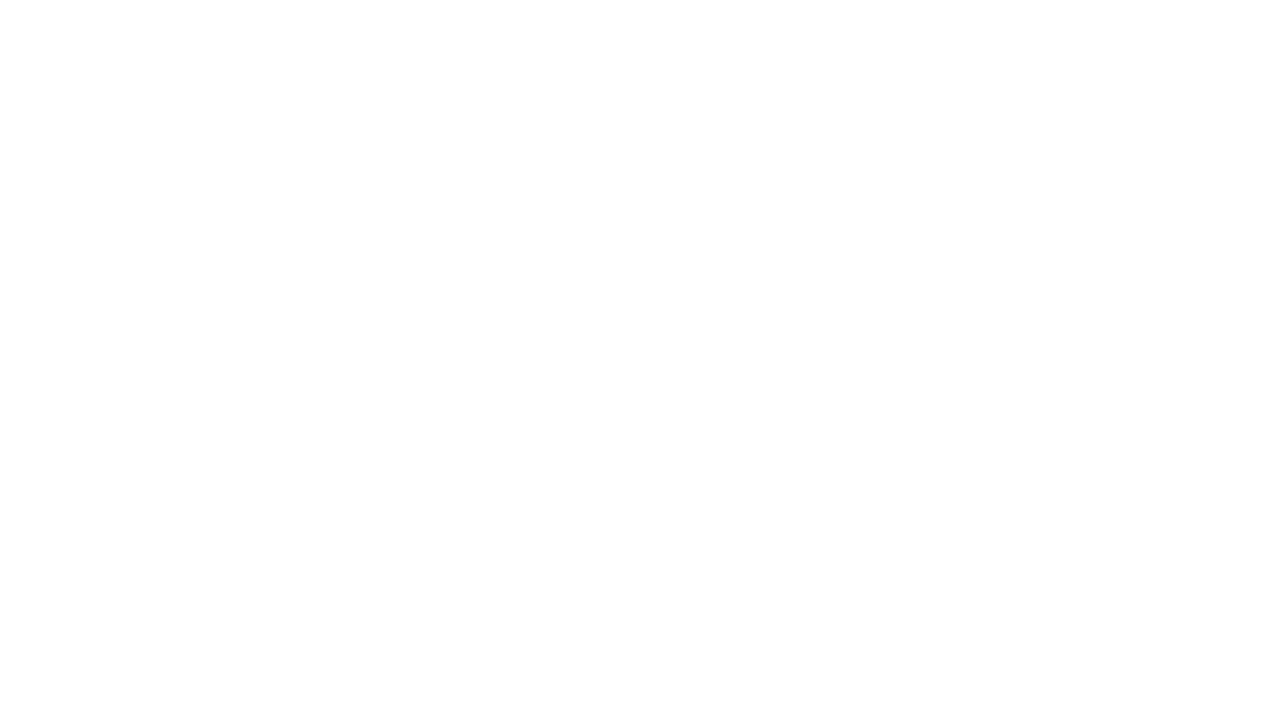

Navigated to Samsung website in new tab
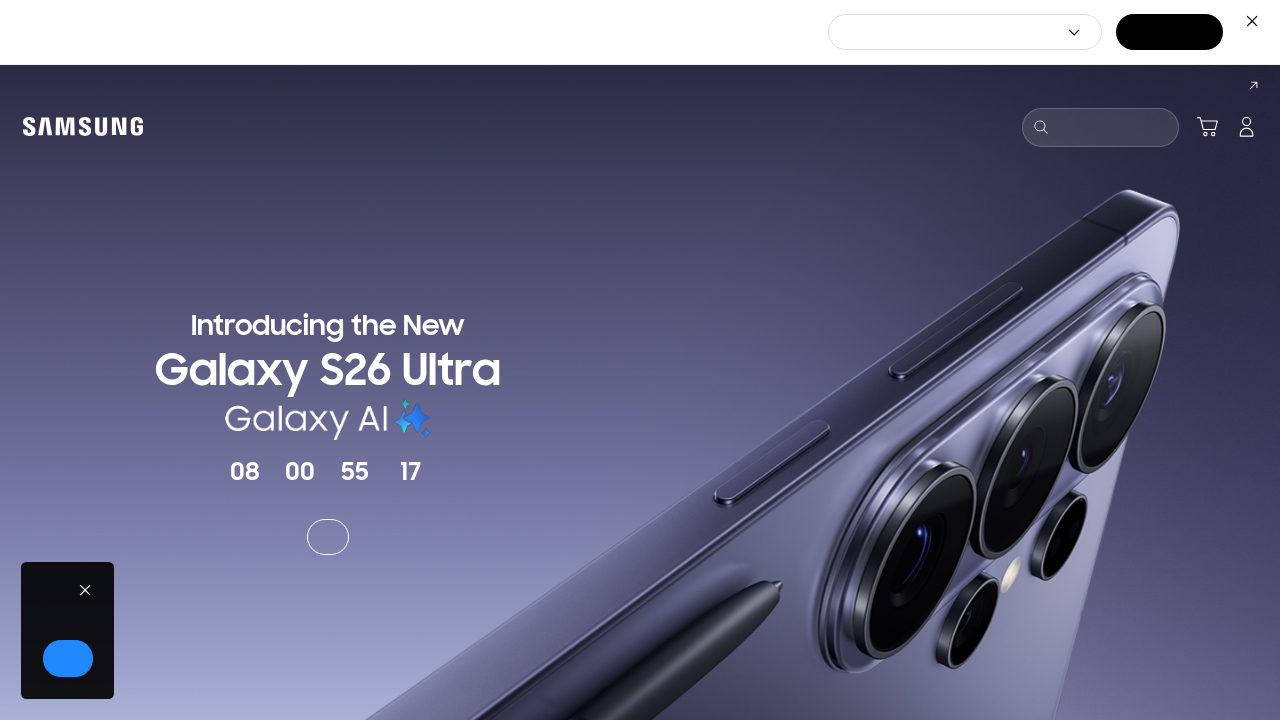

Brought Apple tab to focus, switching back from Samsung tab
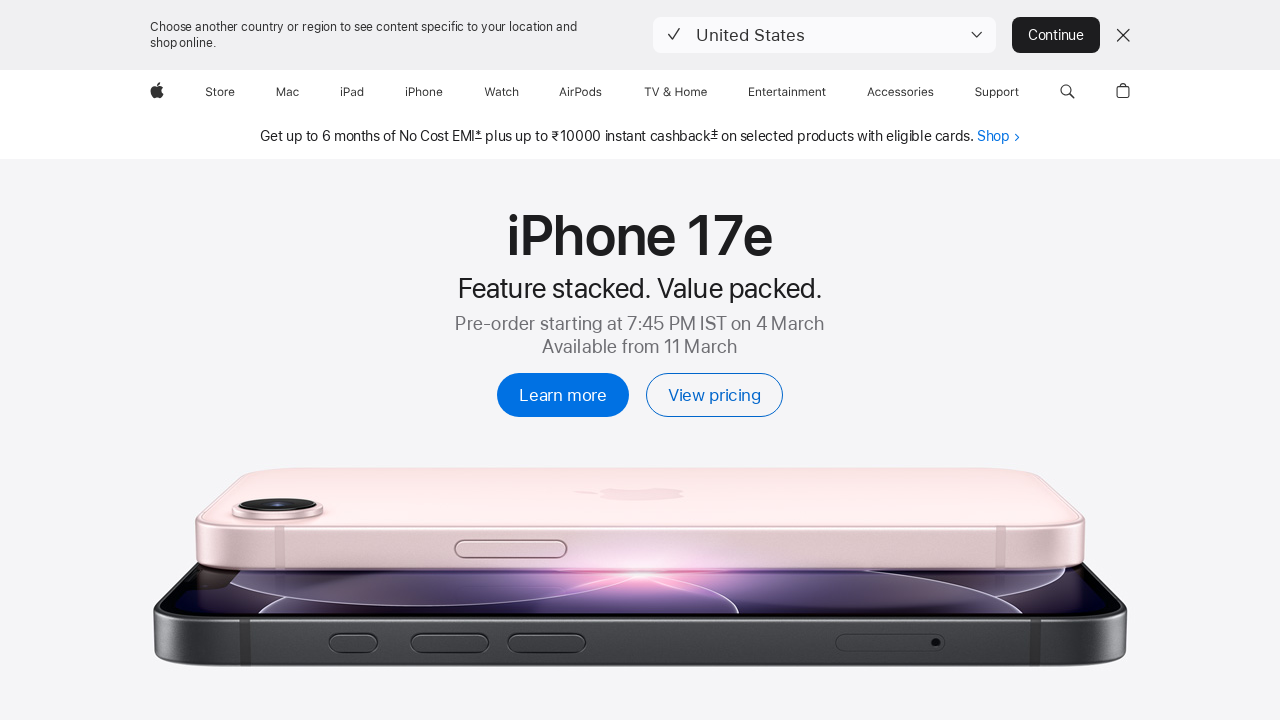

Verified Apple page content loaded completely
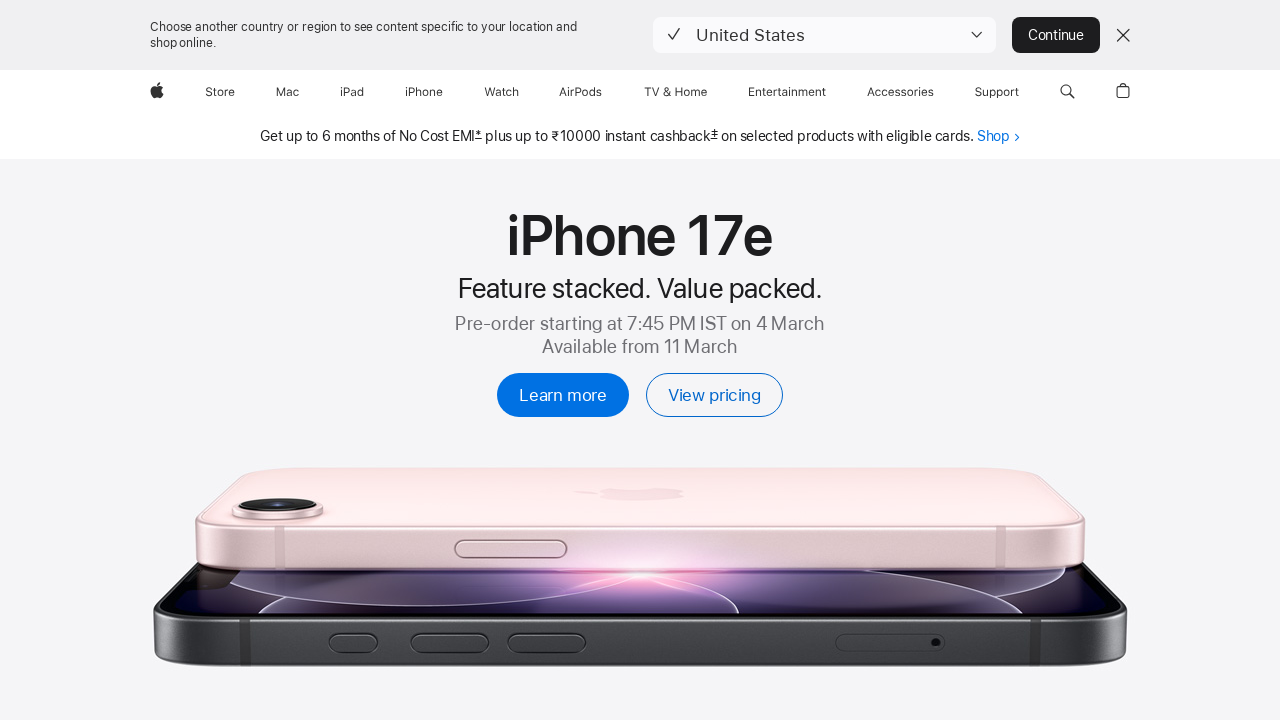

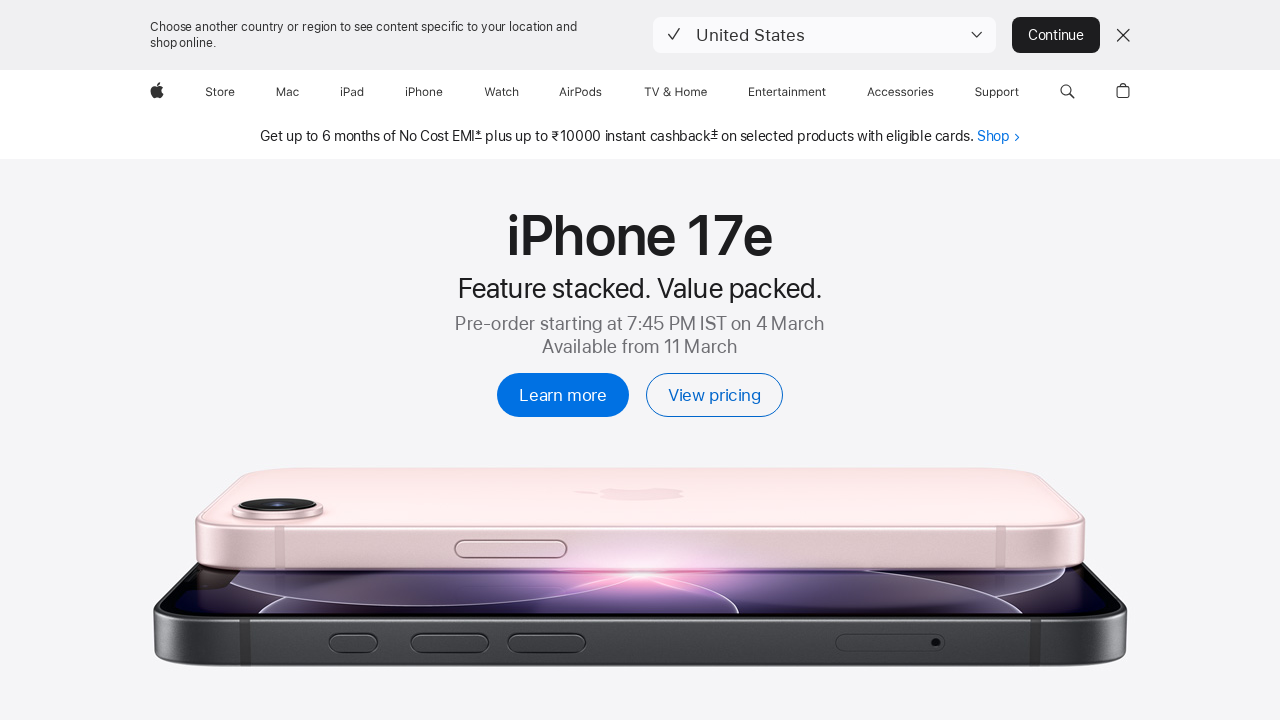